Tests right-click context menu functionality by performing a right-click on an element and selecting an option from the context menu

Starting URL: http://swisnl.github.io/jQuery-contextMenu/demo.html

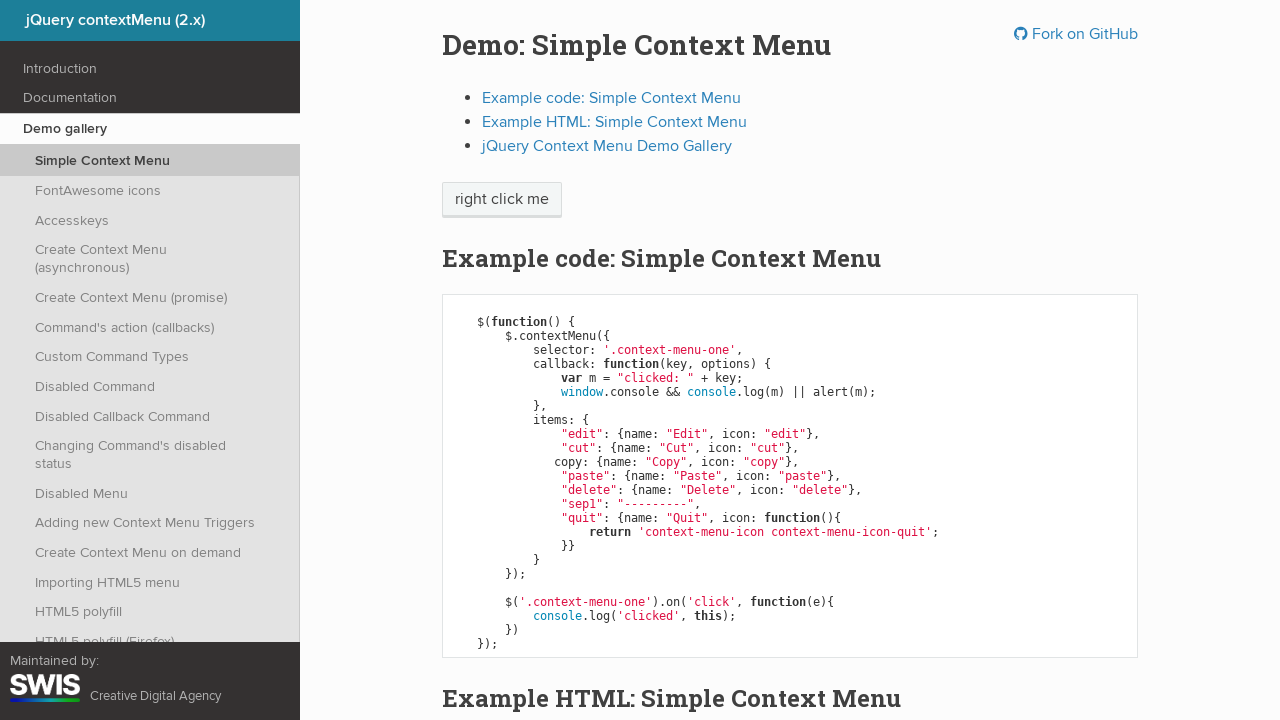

Clicked on context menu element at (502, 200) on xpath=//span[@class='context-menu-one btn btn-neutral']
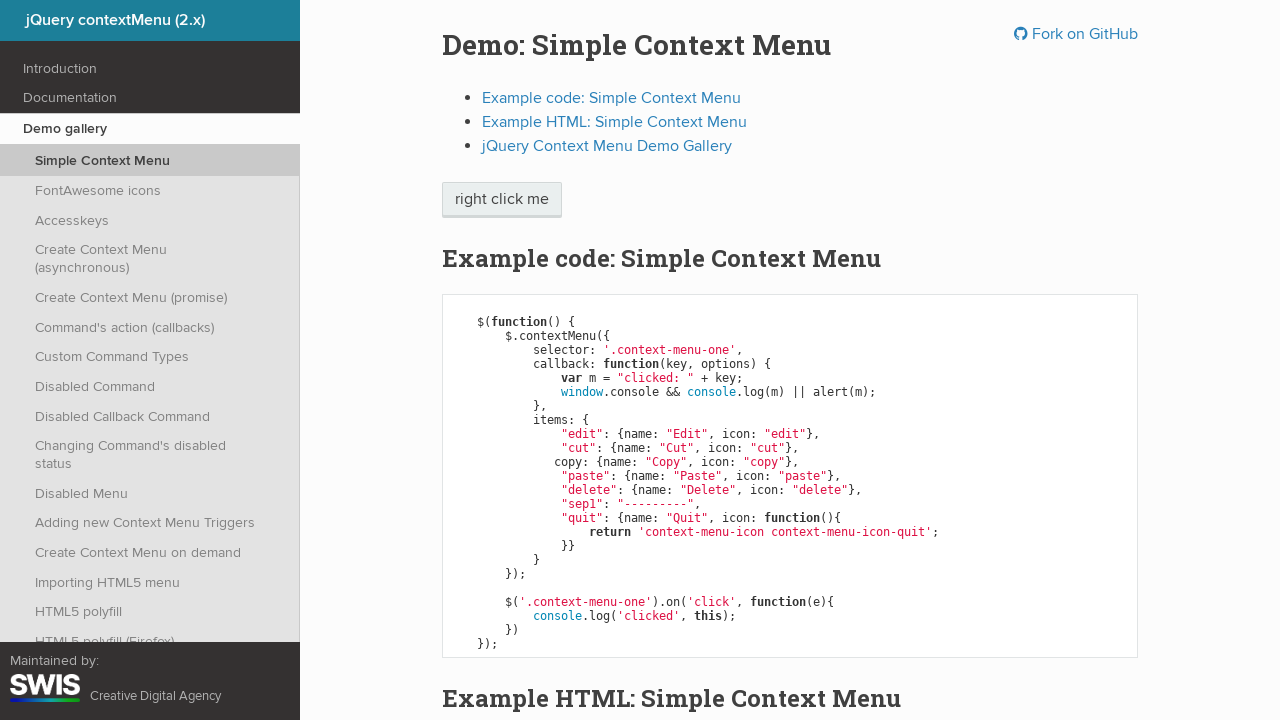

Right-clicked on context menu element to open context menu at (502, 200) on //span[@class='context-menu-one btn btn-neutral']
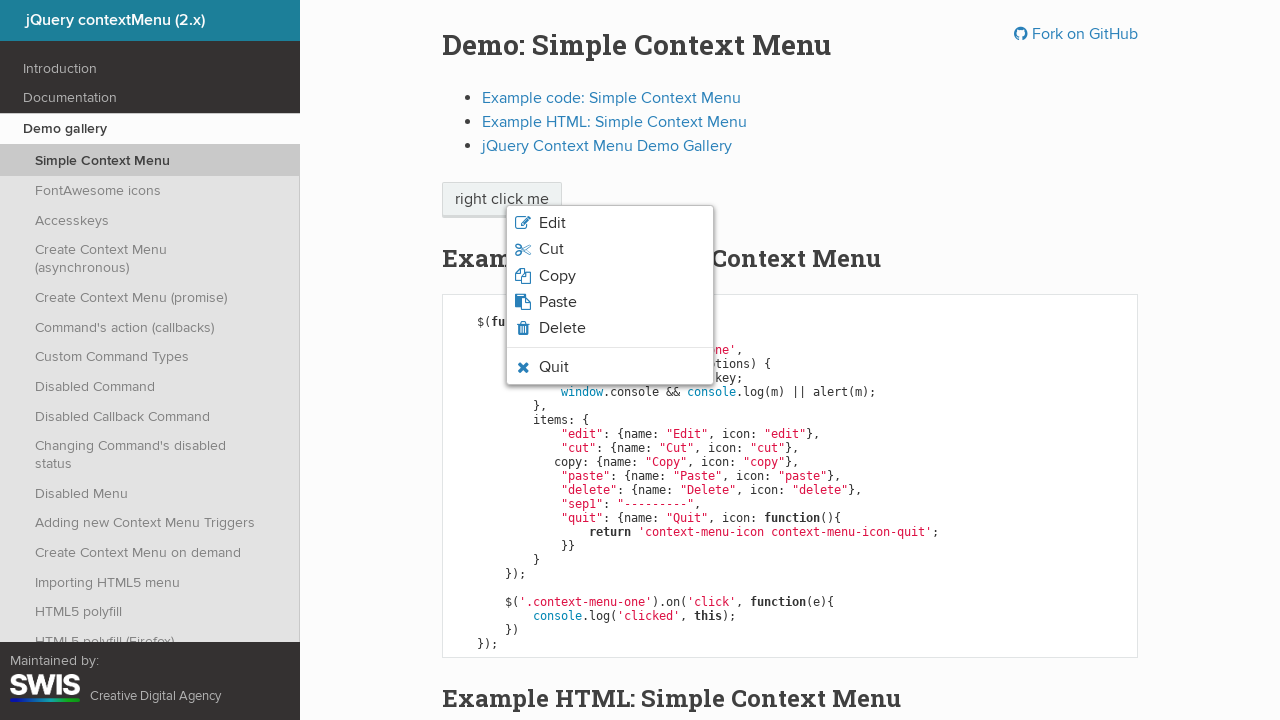

Selected paste option from context menu at (610, 302) on .context-menu-icon-paste
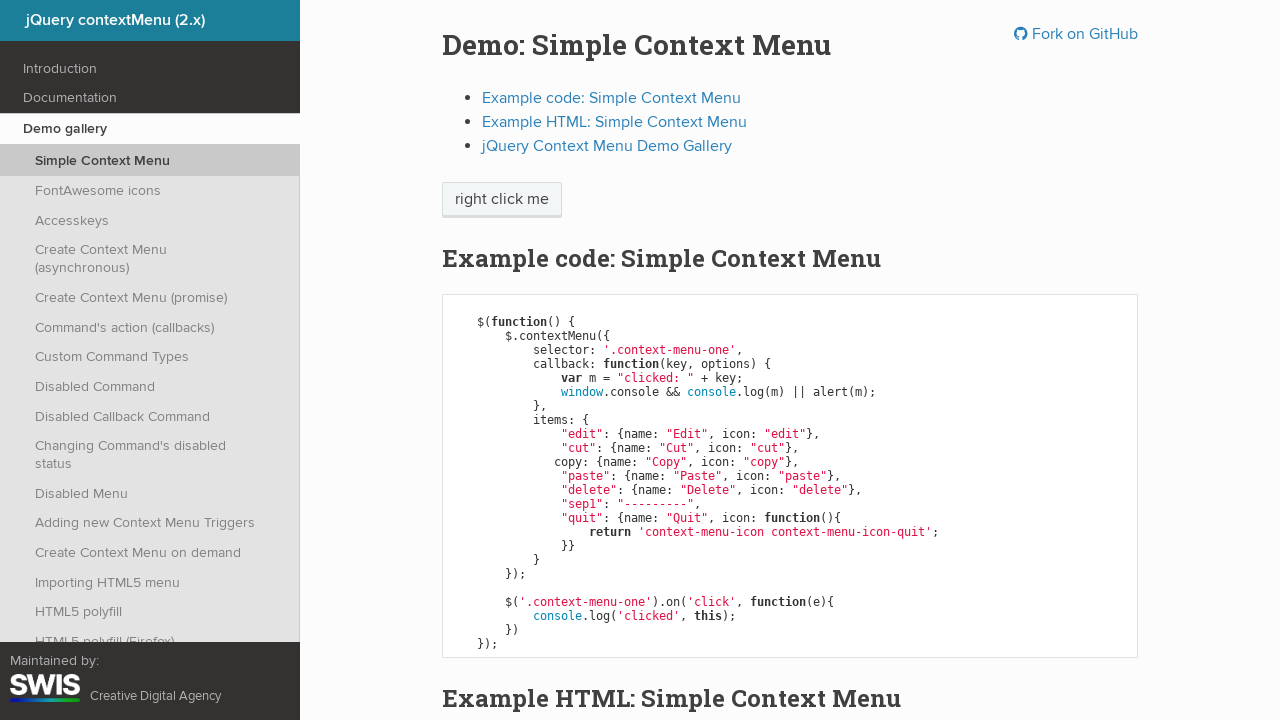

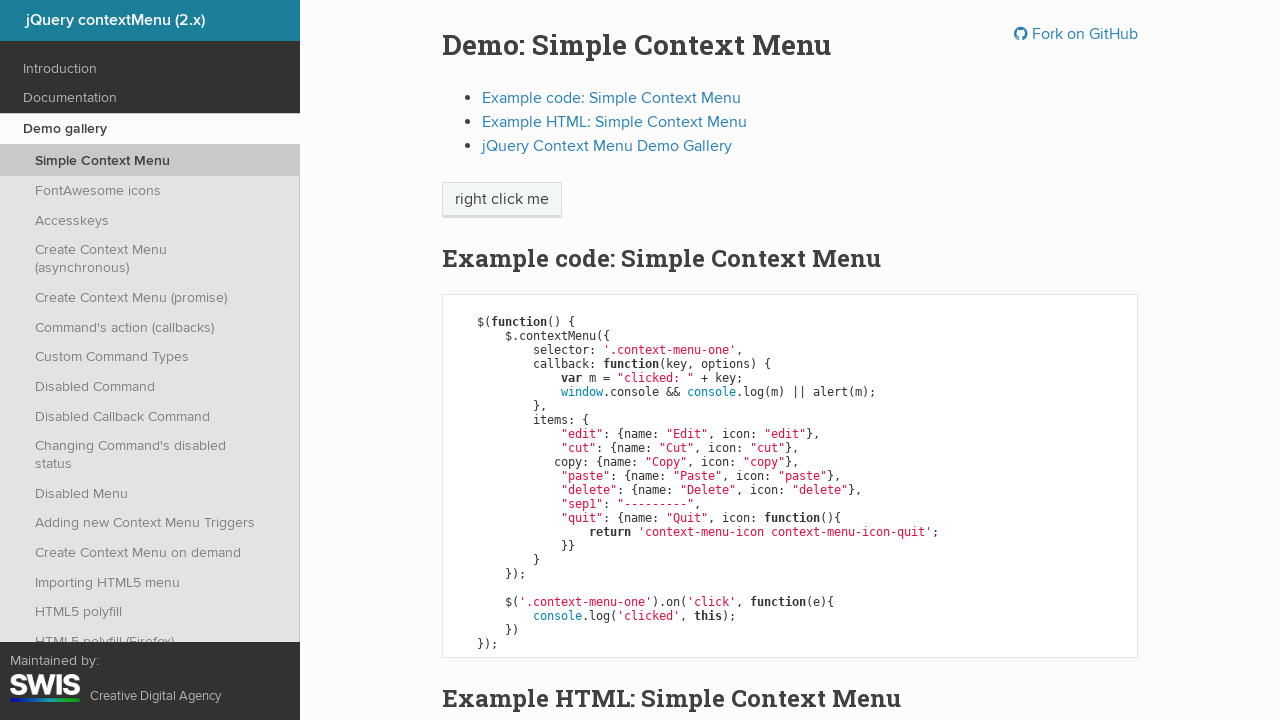